Tests unmarking todo items as complete by unchecking their checkboxes

Starting URL: https://demo.playwright.dev/todomvc

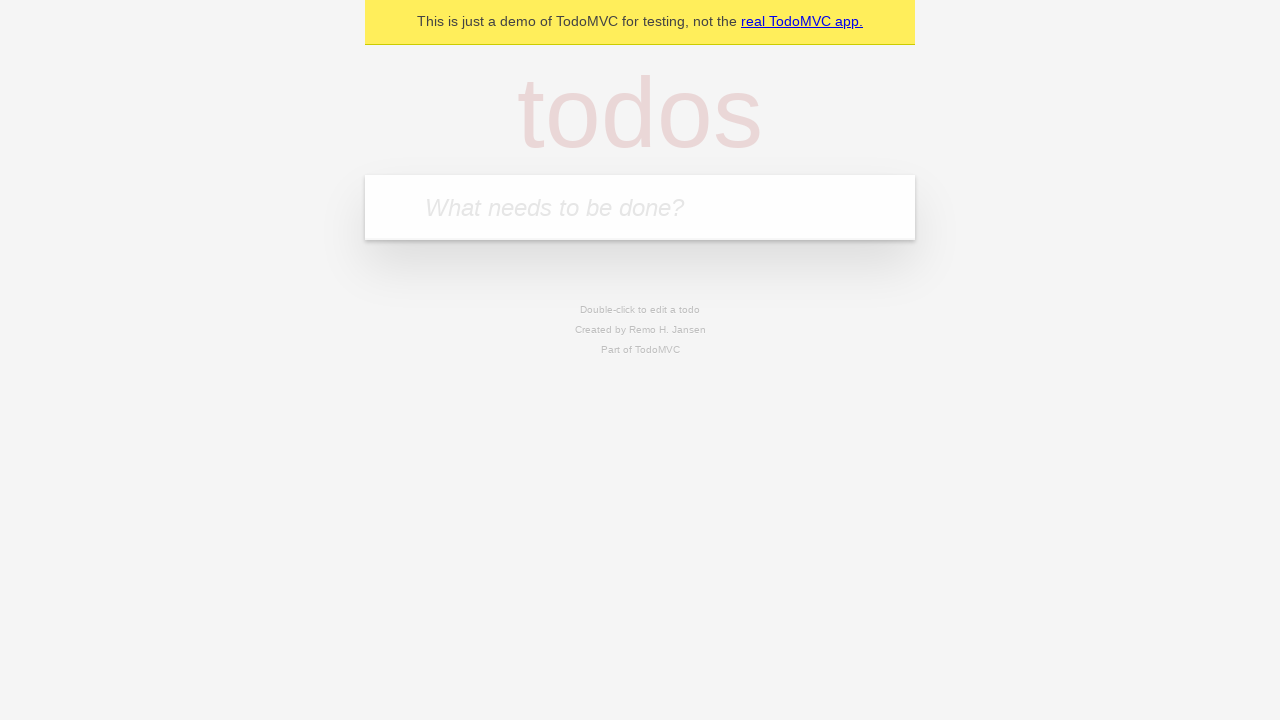

Located the todo input field with placeholder 'What needs to be done?'
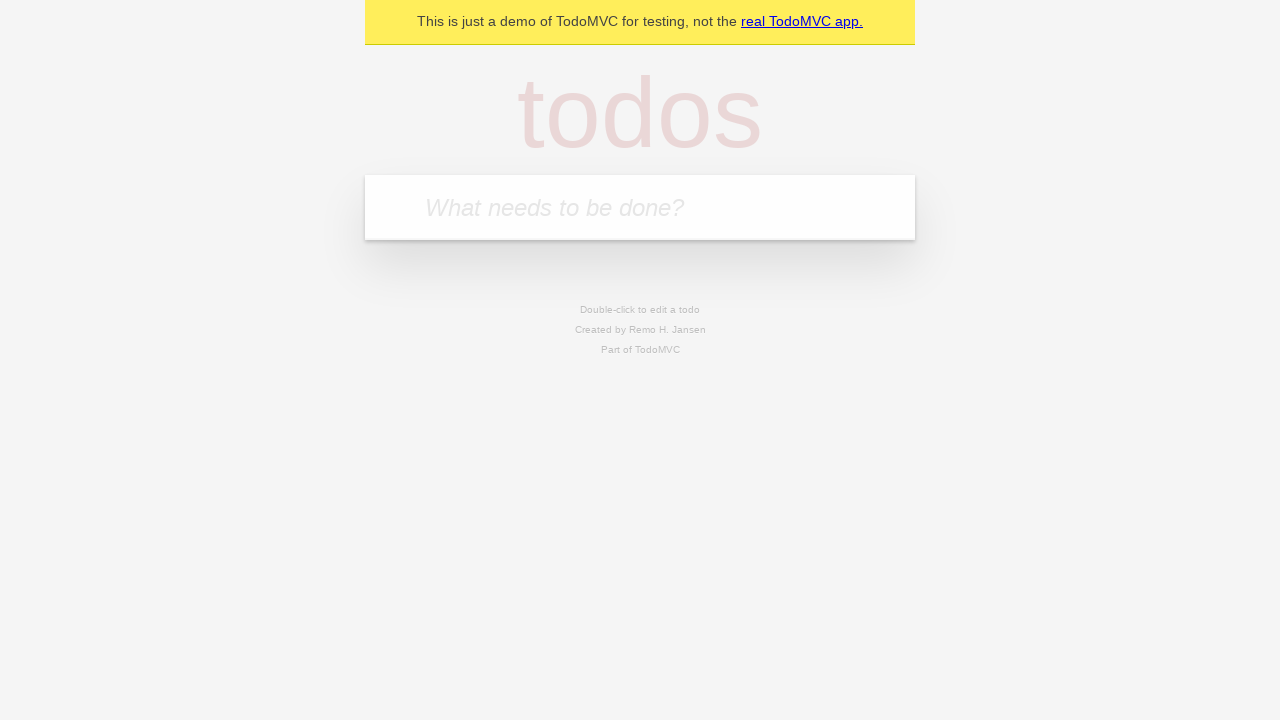

Filled todo input with 'buy some cheese' on internal:attr=[placeholder="What needs to be done?"i]
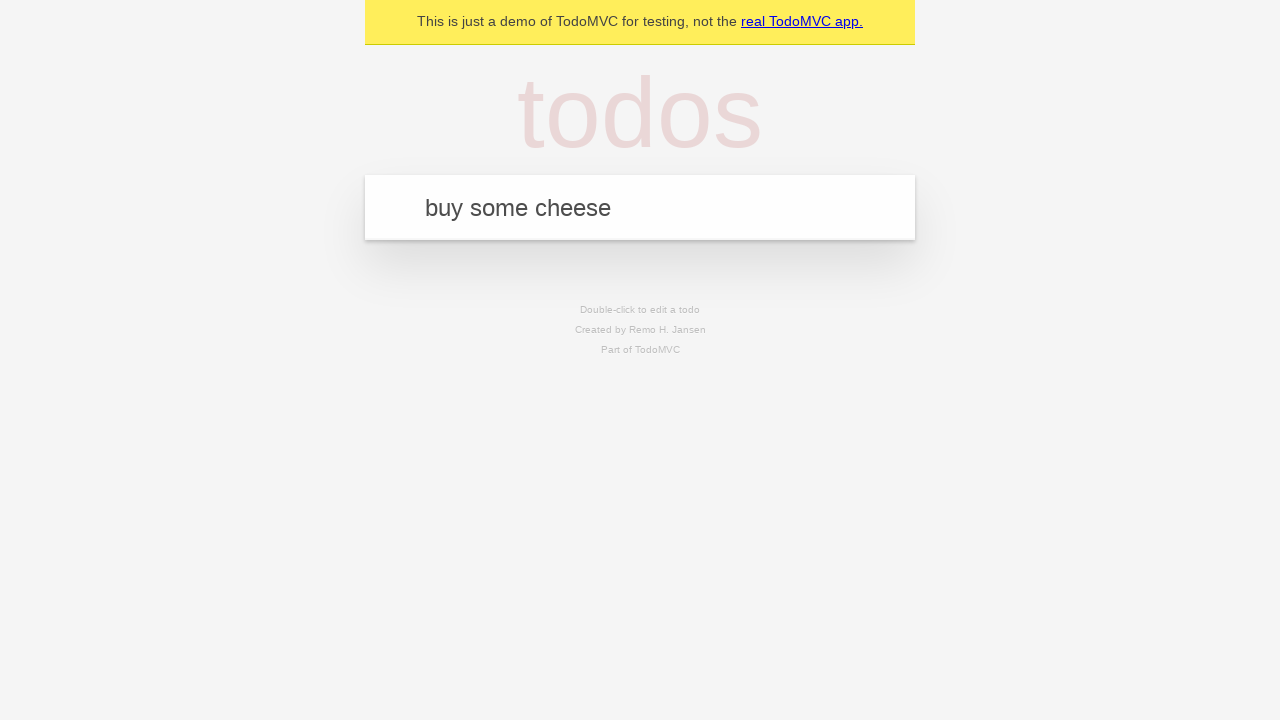

Pressed Enter to create first todo item on internal:attr=[placeholder="What needs to be done?"i]
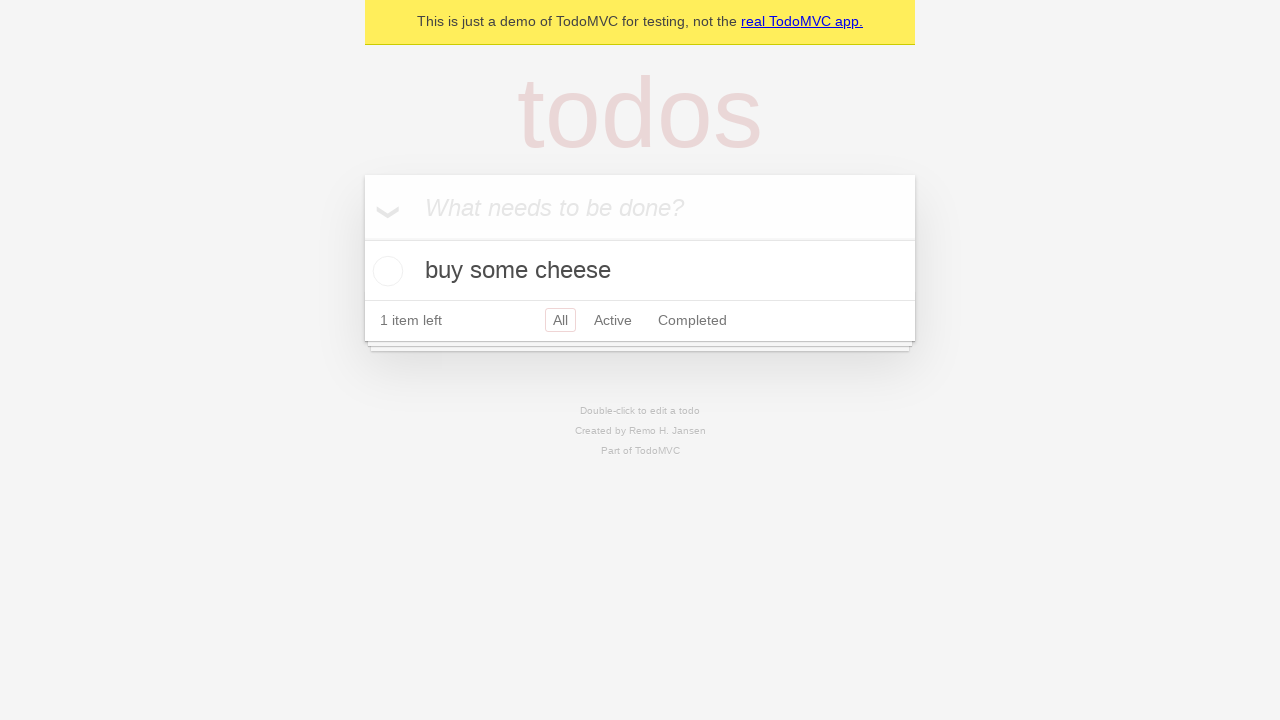

Filled todo input with 'feed the cat' on internal:attr=[placeholder="What needs to be done?"i]
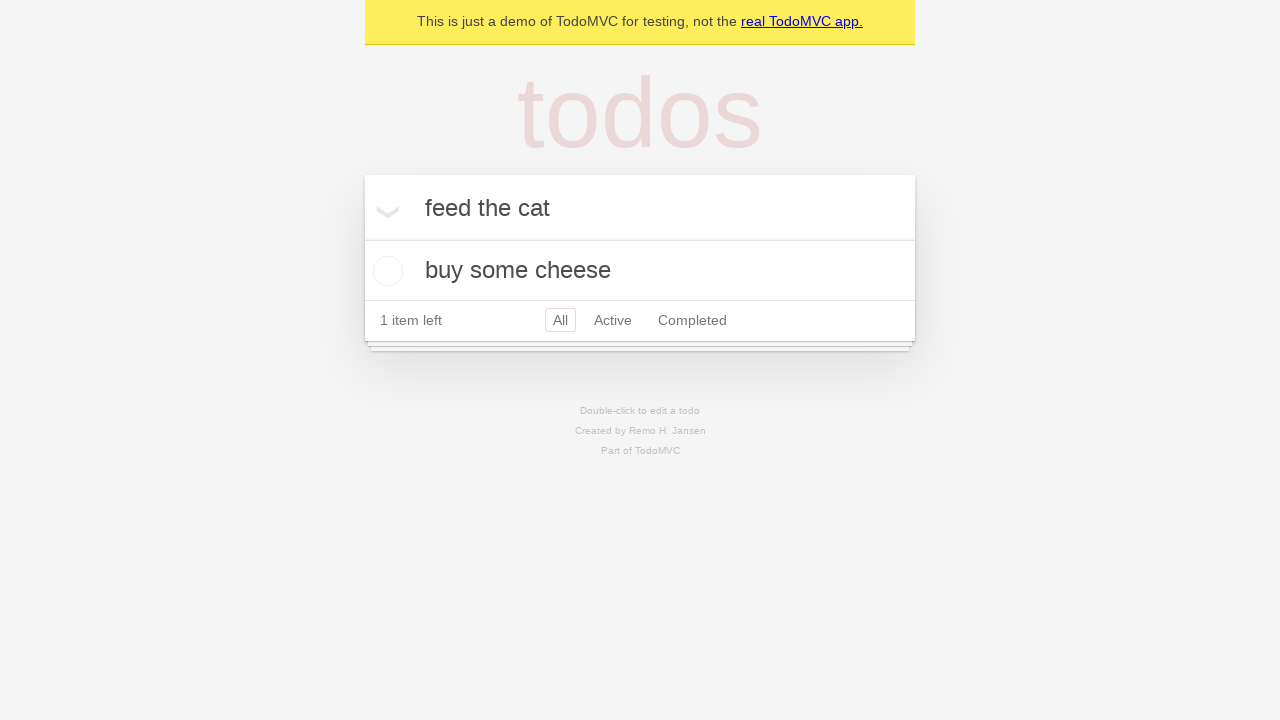

Pressed Enter to create second todo item on internal:attr=[placeholder="What needs to be done?"i]
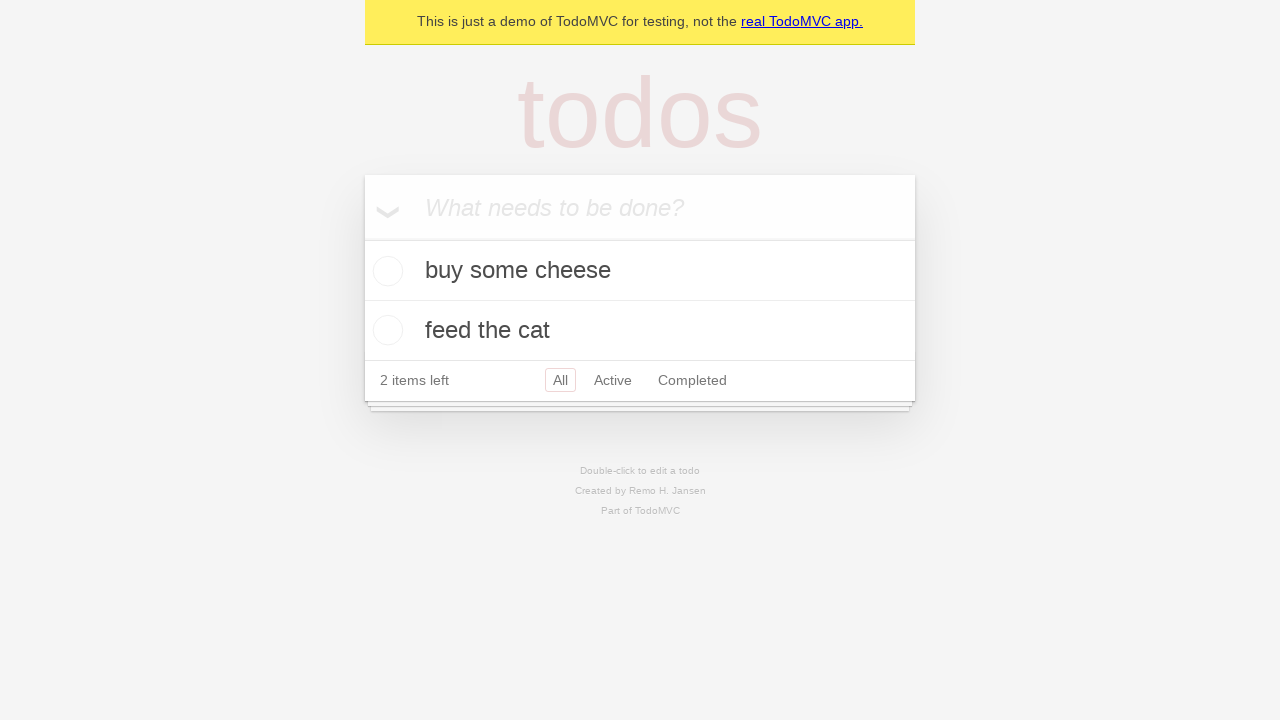

Located the first todo item
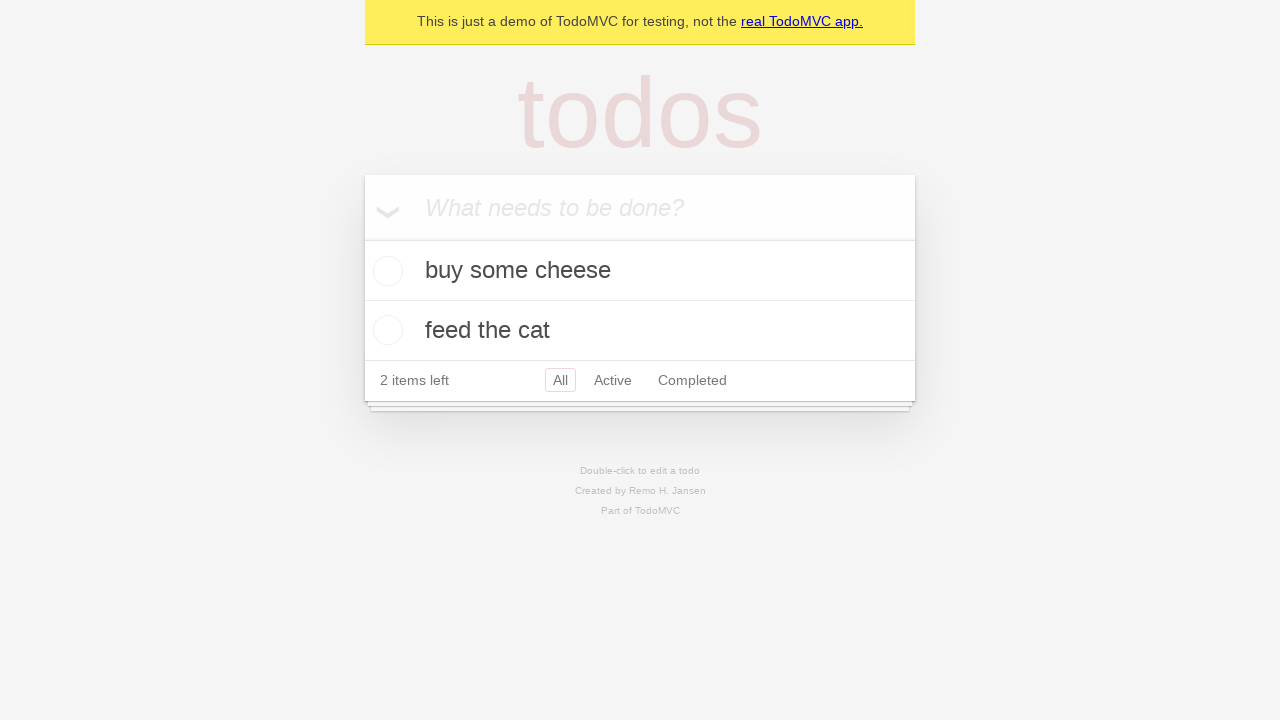

Located the checkbox for the first todo item
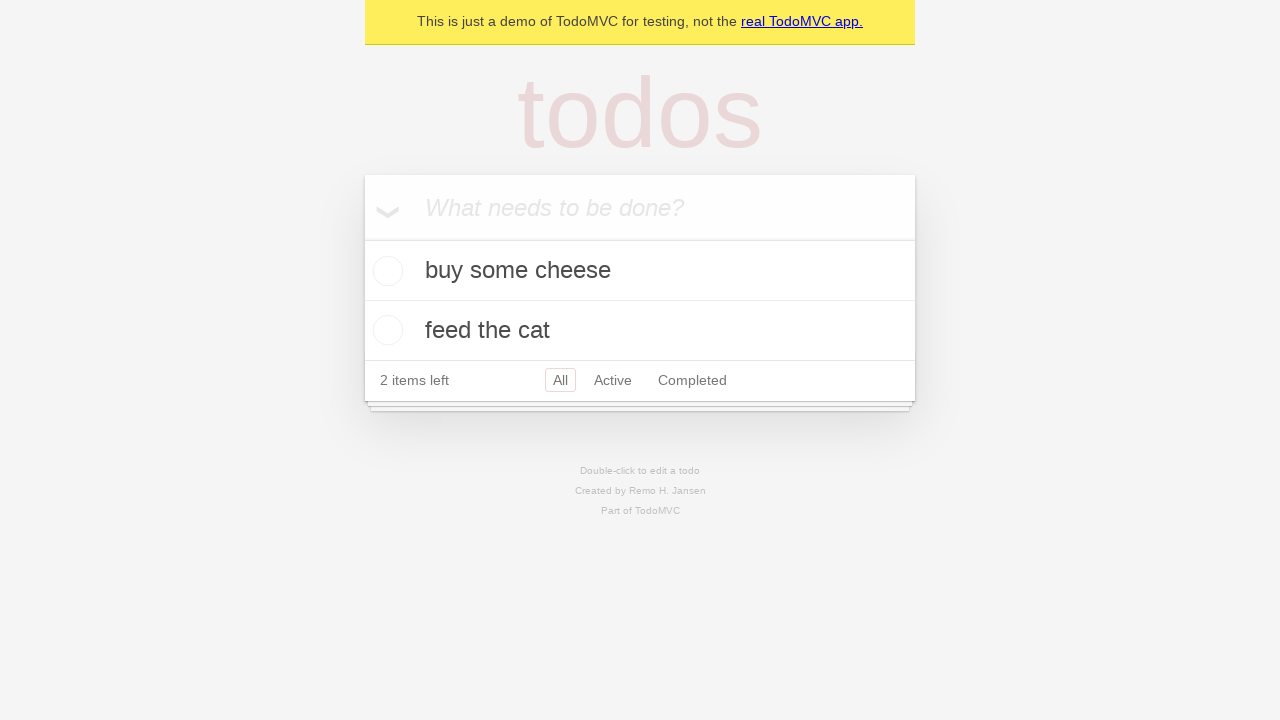

Checked the first todo item checkbox at (385, 271) on internal:testid=[data-testid="todo-item"s] >> nth=0 >> internal:role=checkbox
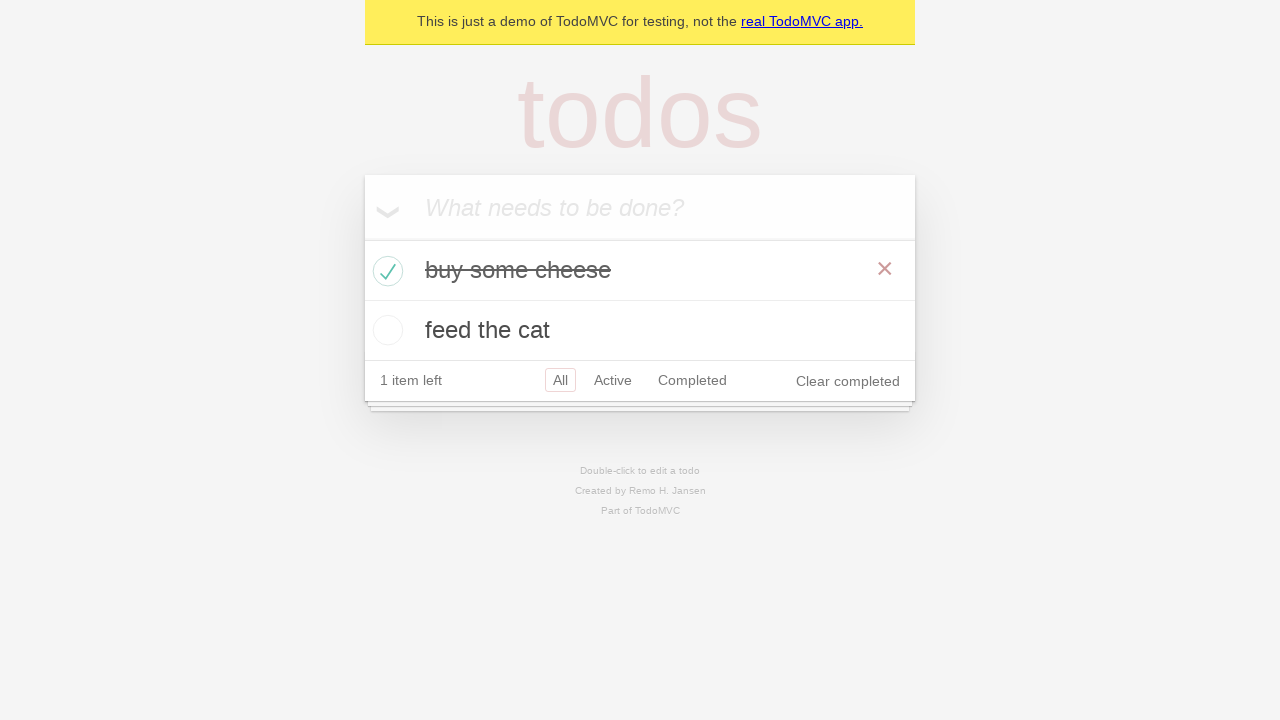

Unchecked the first todo item checkbox to mark it as incomplete at (385, 271) on internal:testid=[data-testid="todo-item"s] >> nth=0 >> internal:role=checkbox
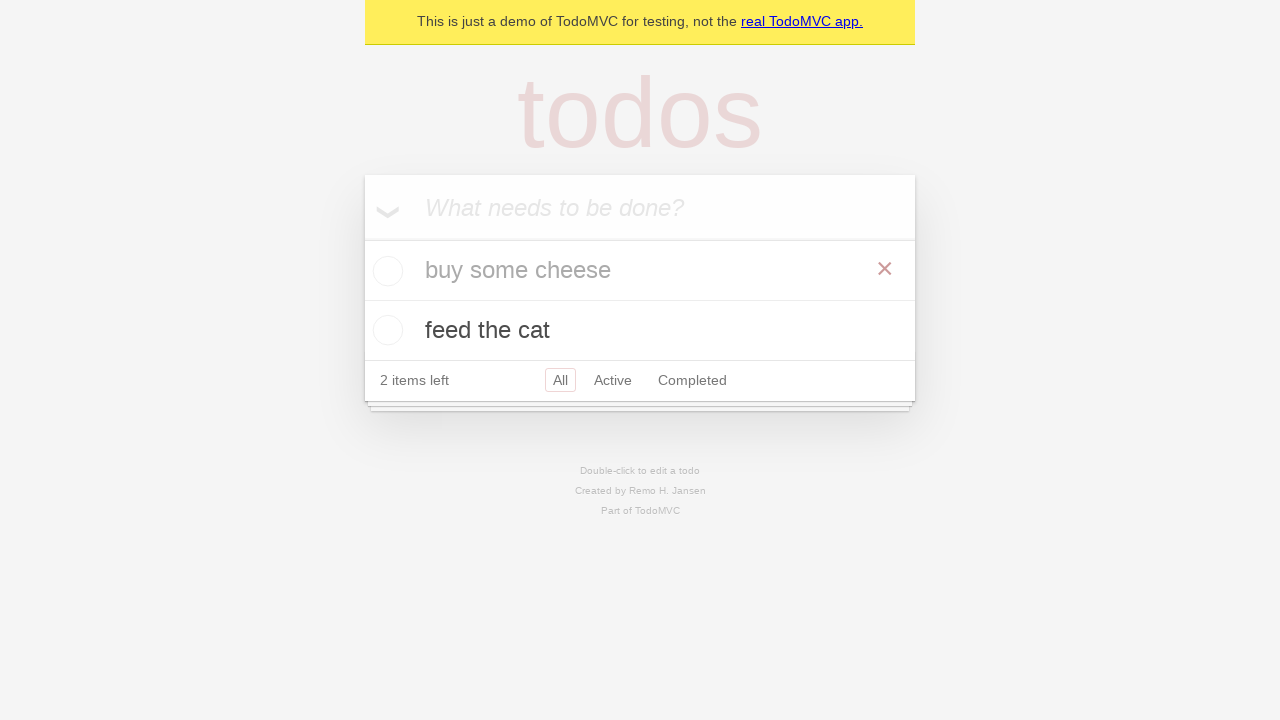

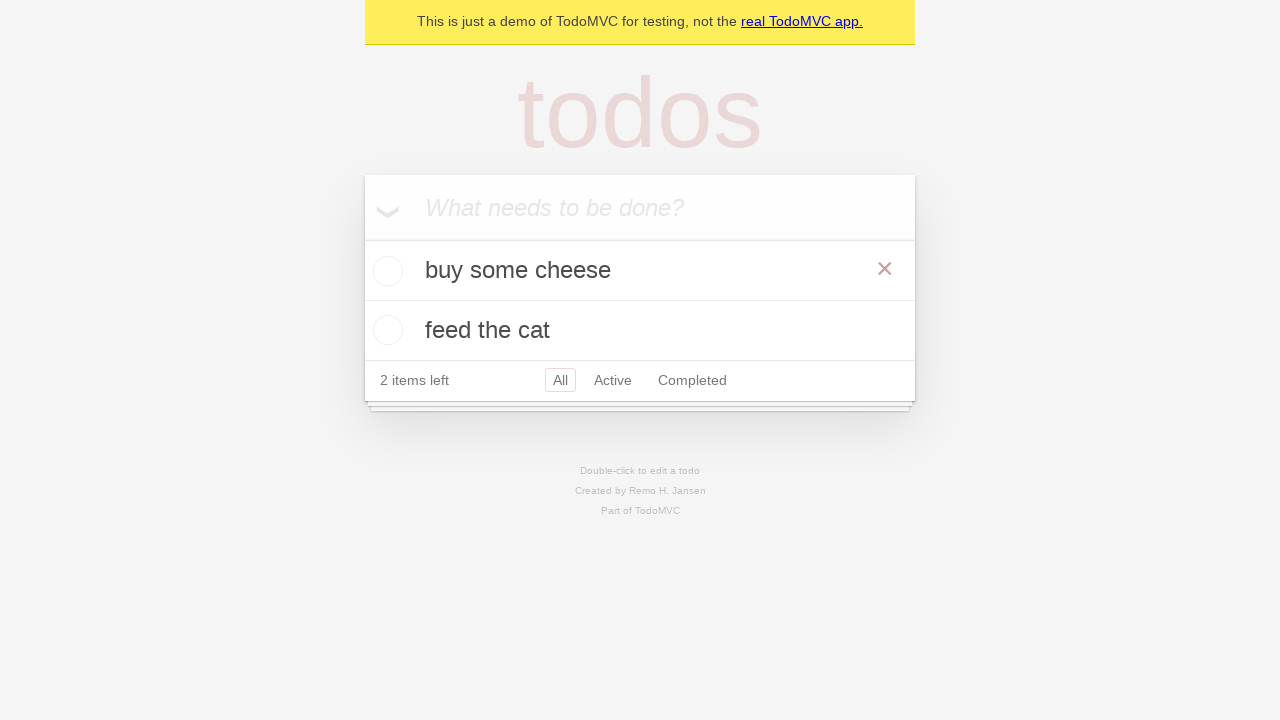